Tests navigation to the "lägg till bok" (add book) section by clicking the add book button and verifying the add new book button appears

Starting URL: https://tap-ht24-testverktyg.github.io/exam-template/

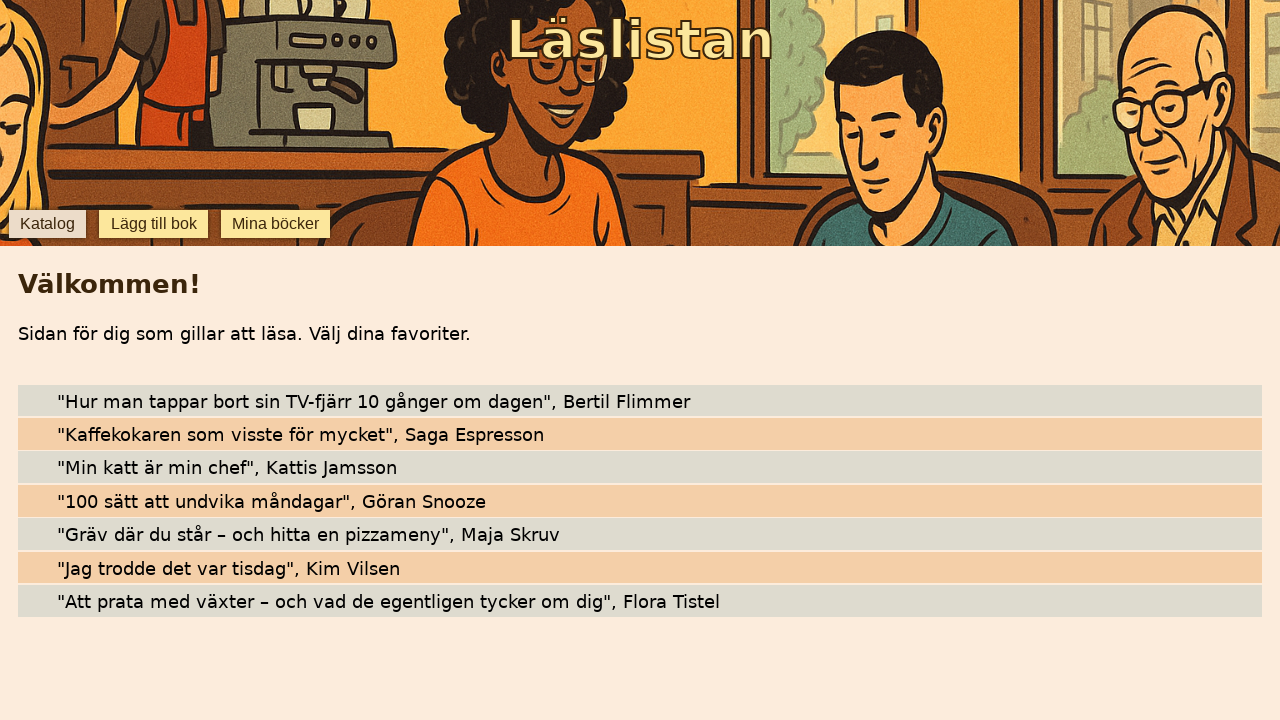

Clicked 'lägg till bok' button to navigate to add book section at (154, 224) on internal:role=button[name="lägg till bok"i]
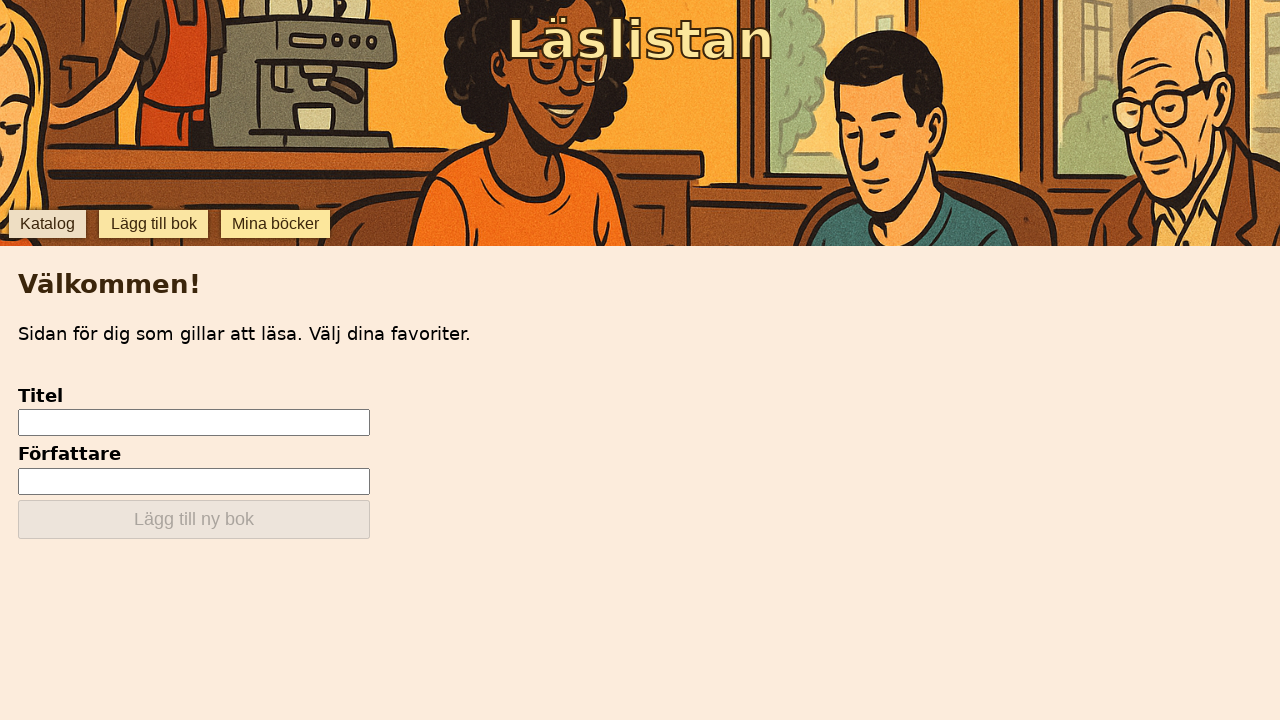

Verified 'lägg till ny bok' button is visible in add book section
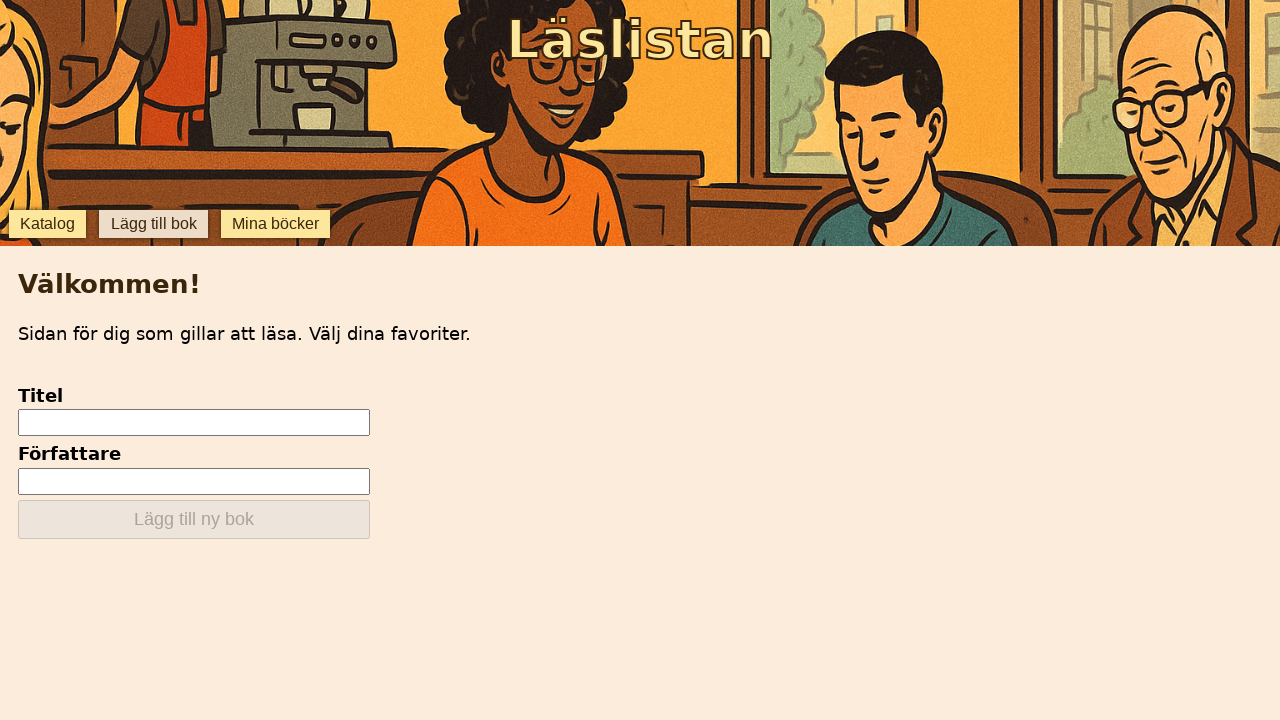

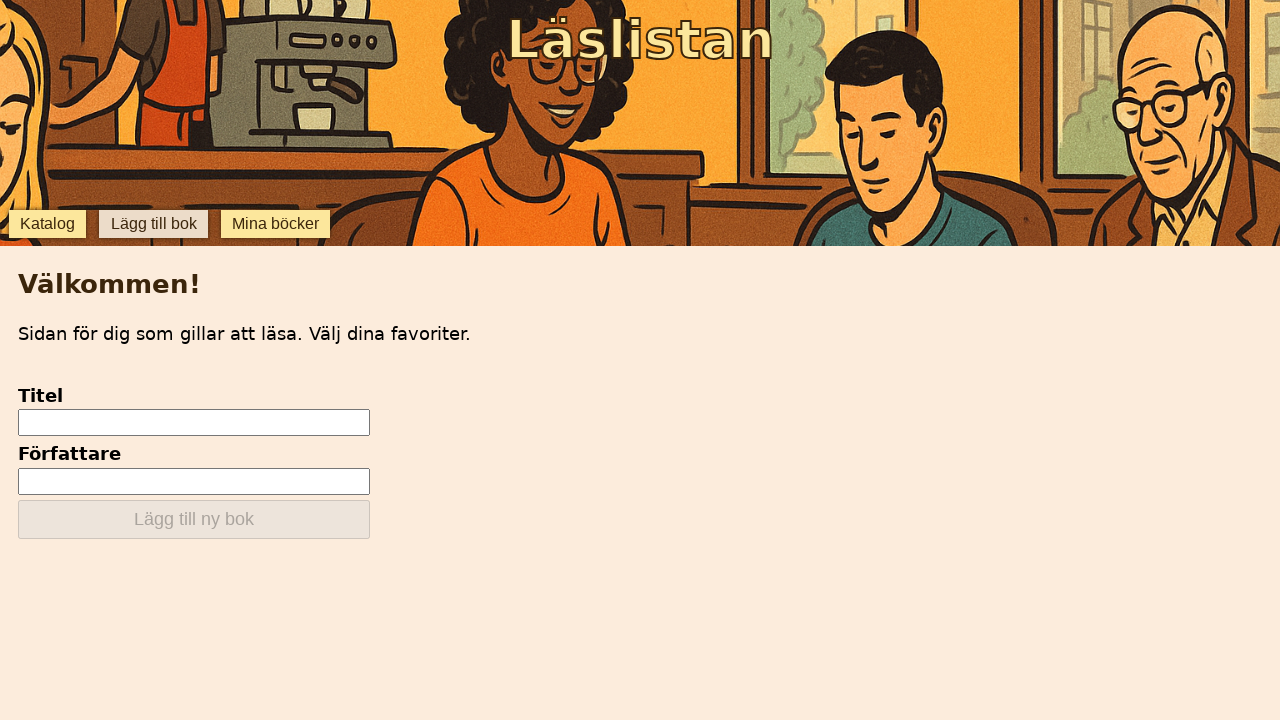